Solves a math problem by reading two numbers from the page, calculating their sum, and selecting the result from a dropdown menu

Starting URL: http://suninjuly.github.io/selects1.html

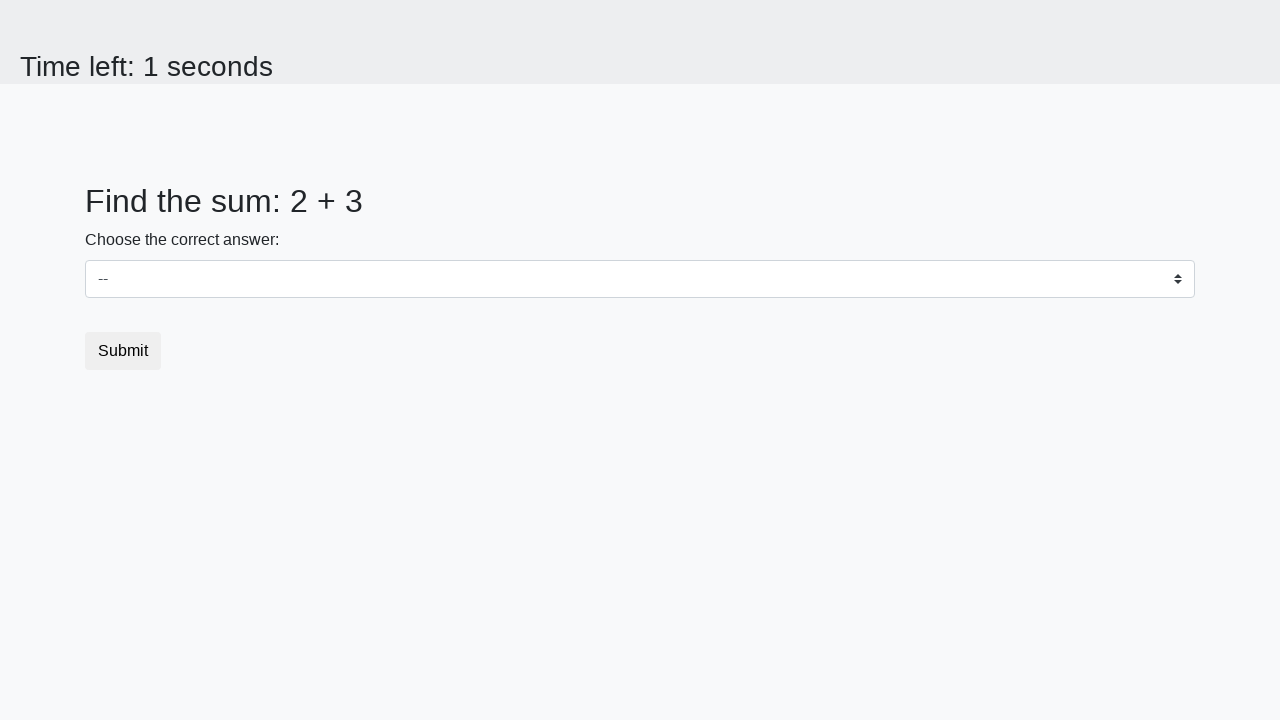

Retrieved first number from #num1 element
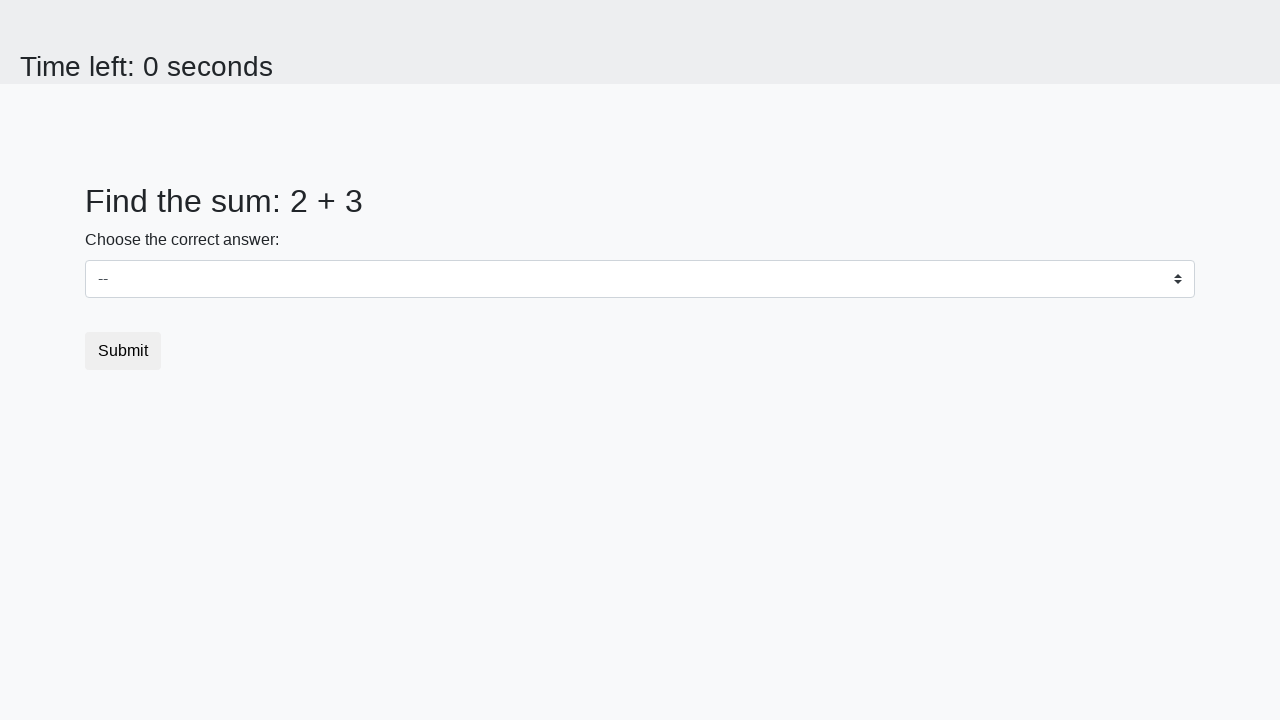

Retrieved second number from #num2 element
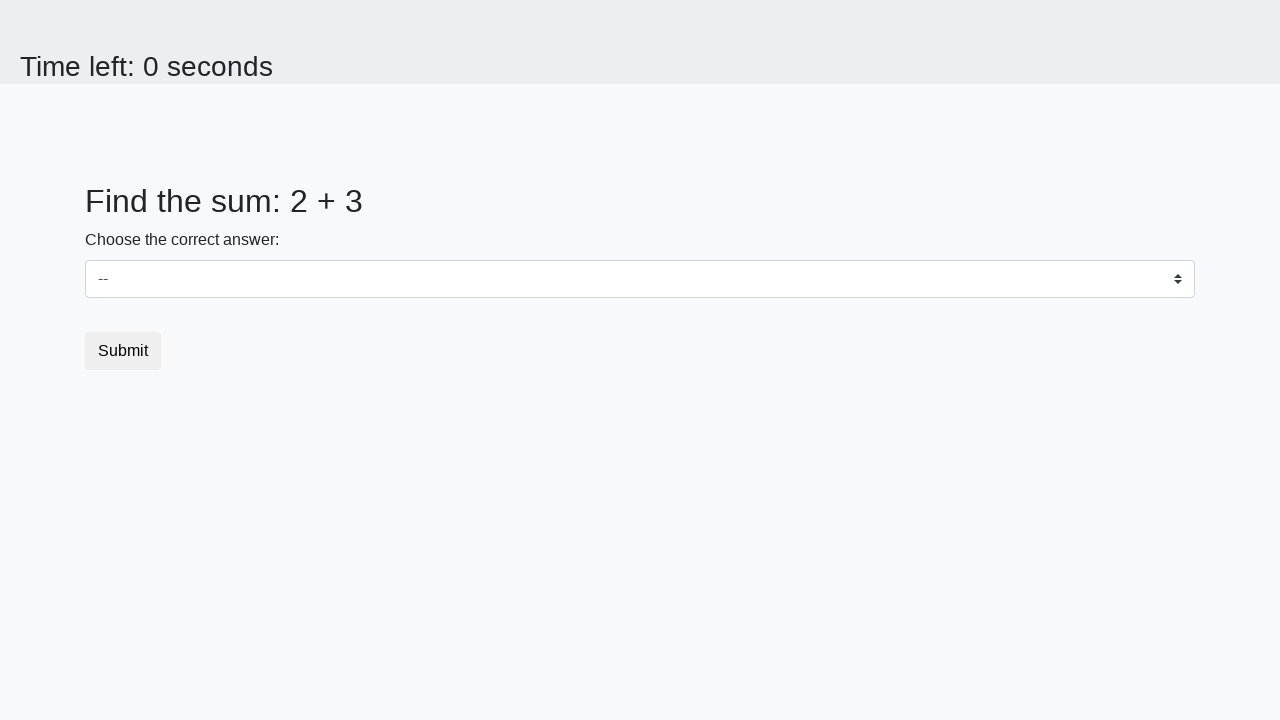

Calculated sum: 2 + 3 = 5
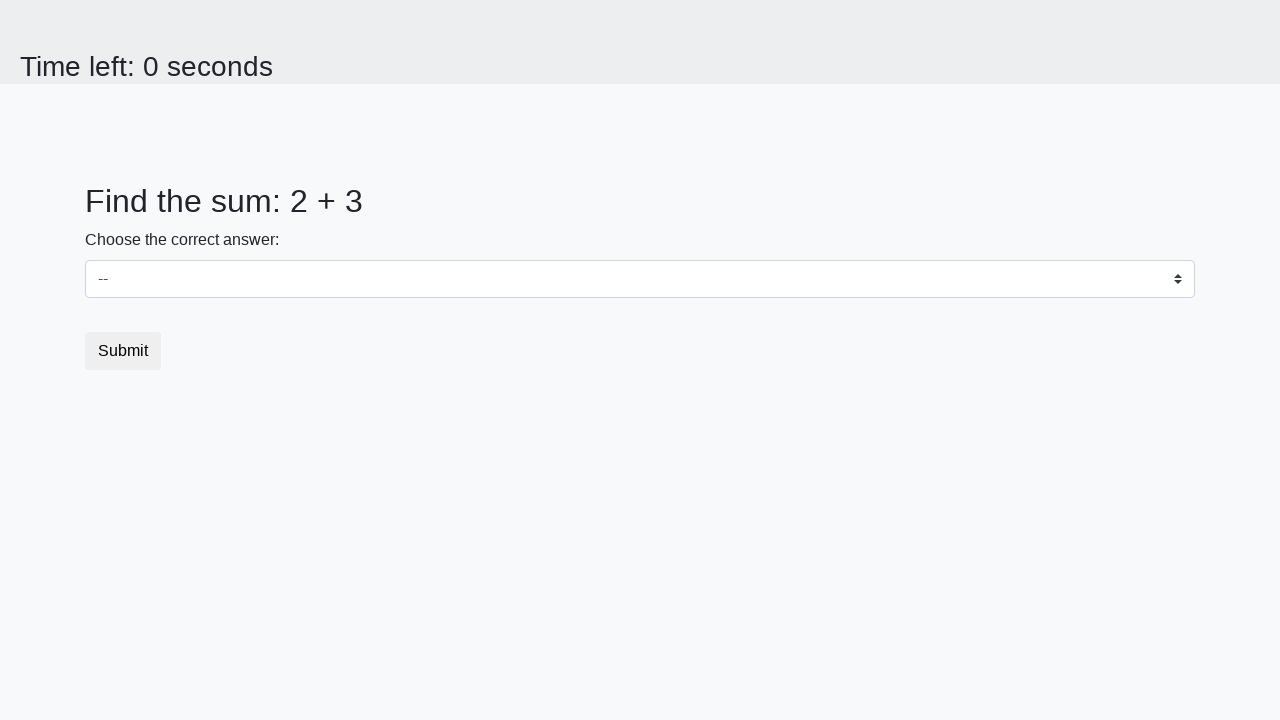

Selected 5 from dropdown menu on select
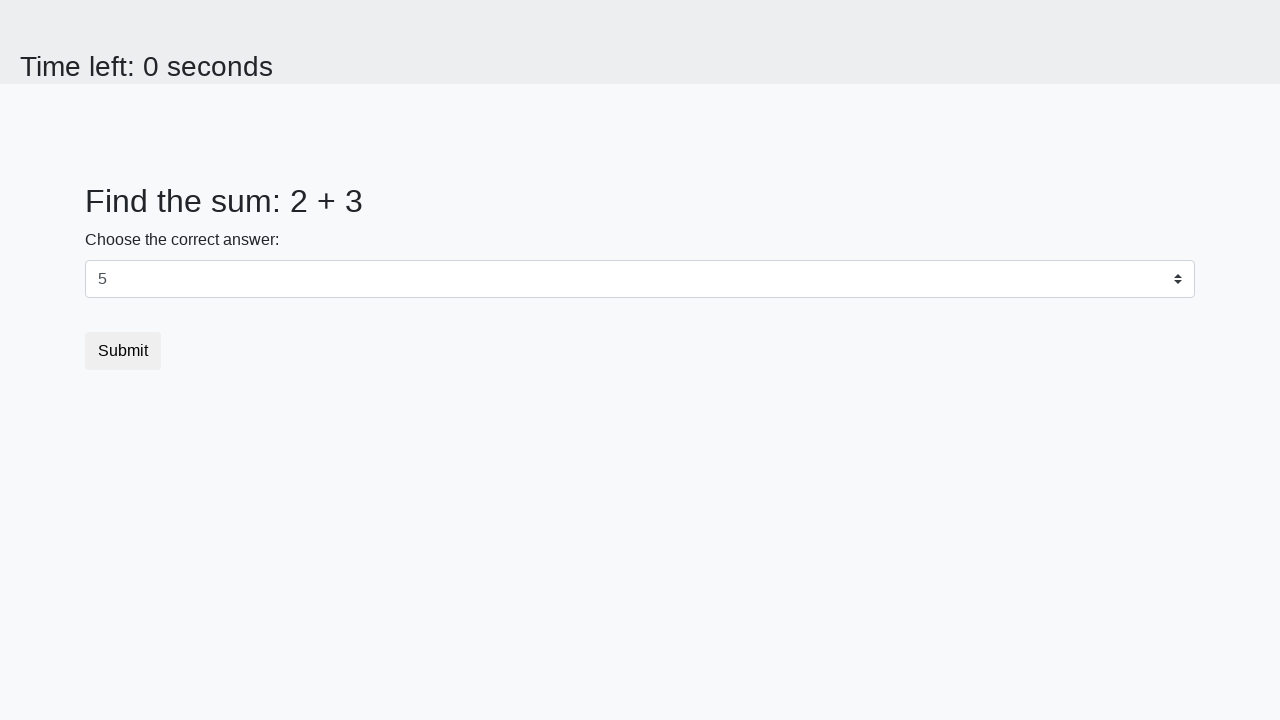

Clicked submit button to confirm selection at (123, 351) on button.btn
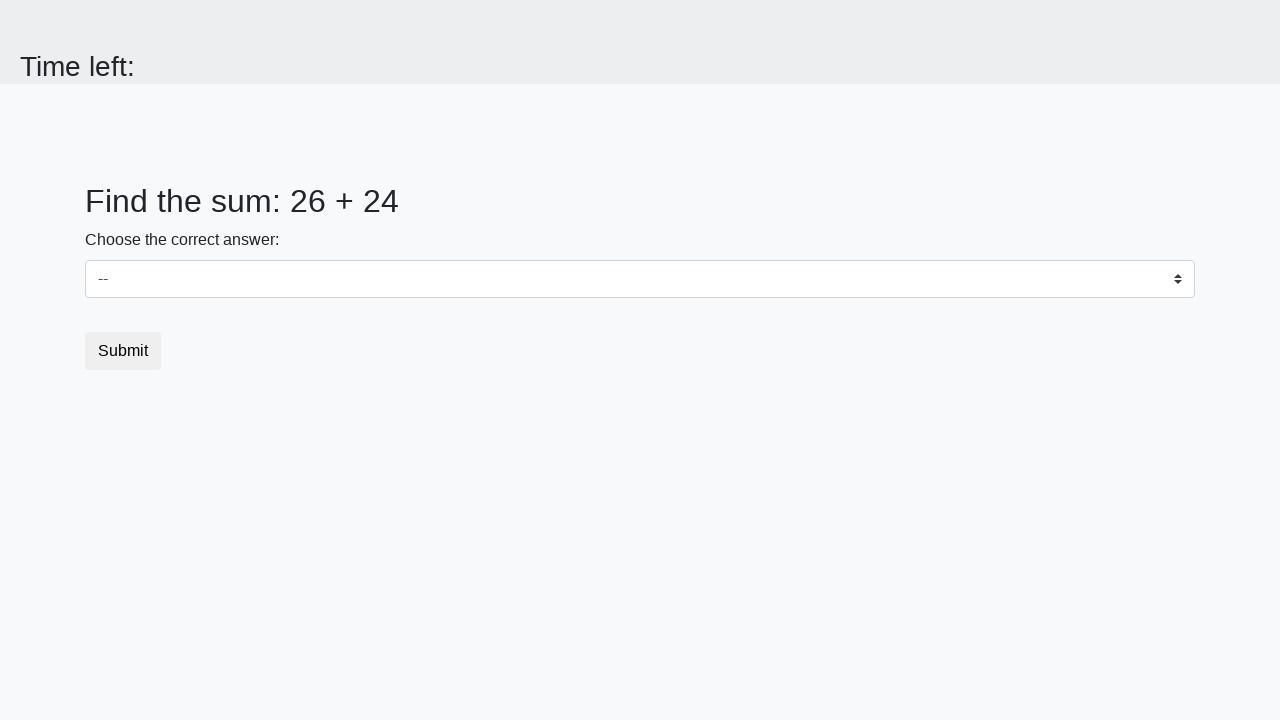

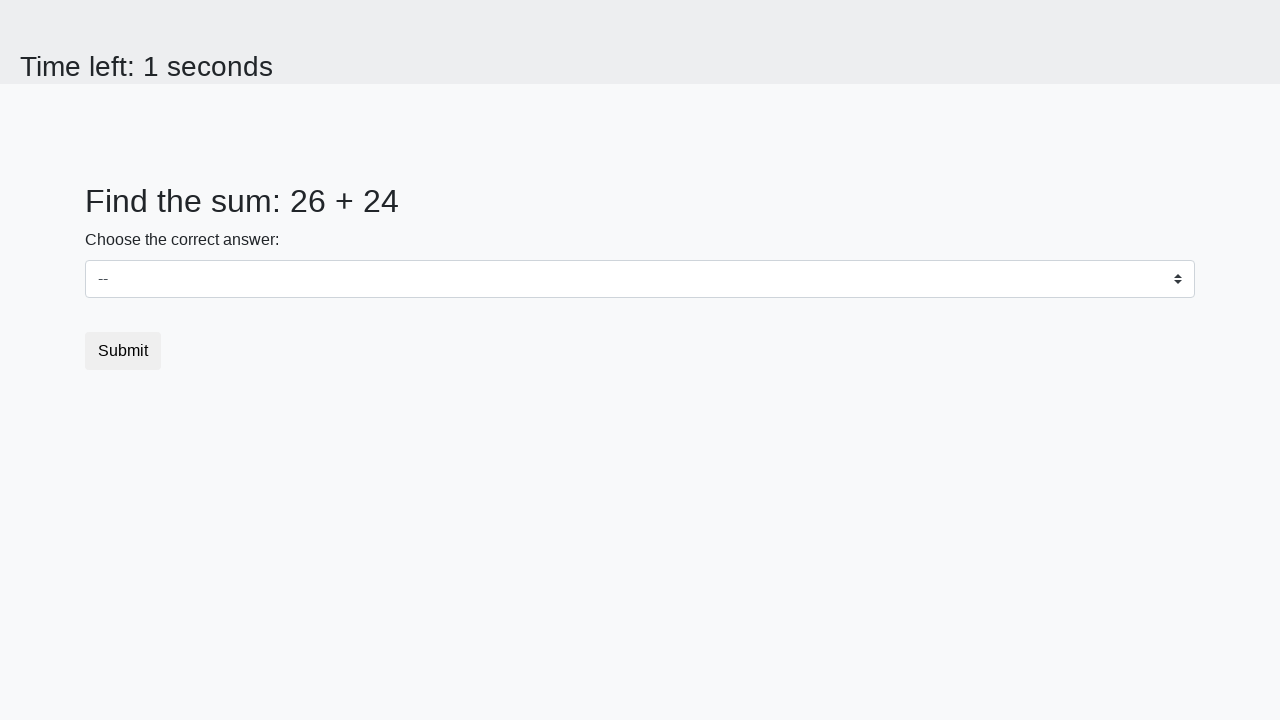